Tests editing a todo item by double-clicking, filling new text, and pressing Enter

Starting URL: https://todo-app.serenity-js.org/#/

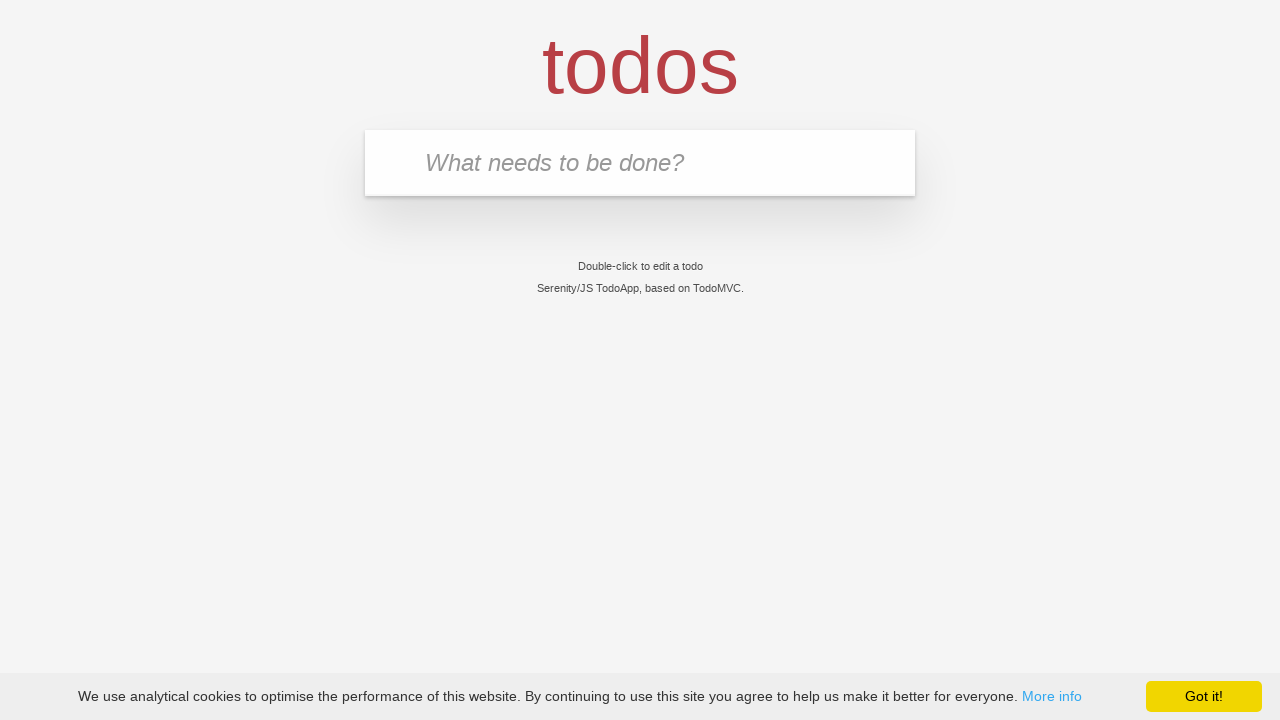

Filled new-todo input with 'buy some cheese' on .new-todo
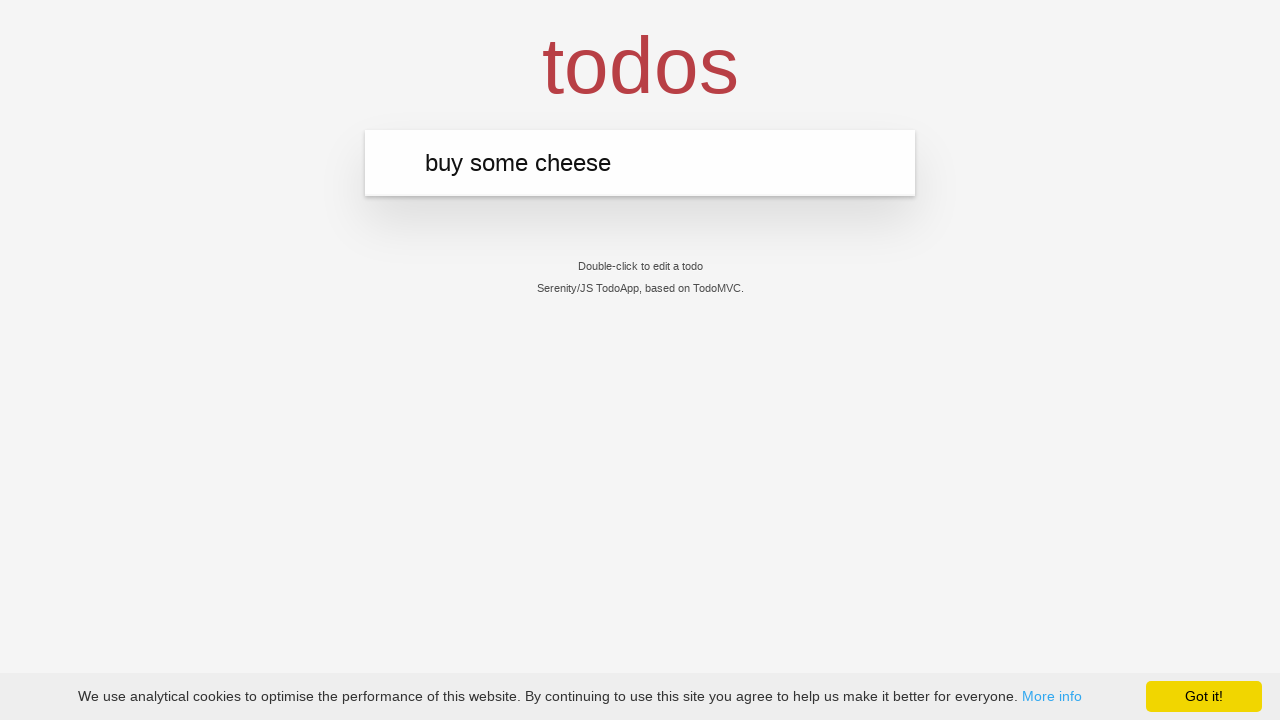

Pressed Enter to create first todo item on .new-todo
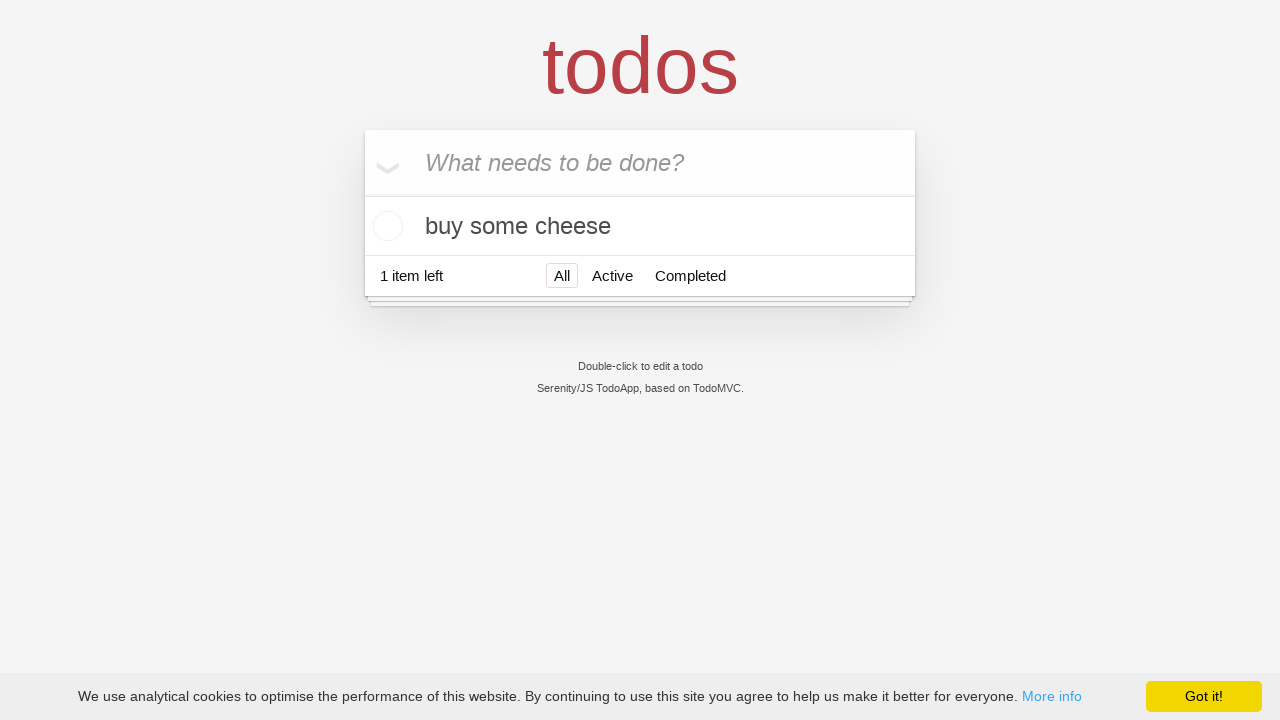

Filled new-todo input with 'feed the cat' on .new-todo
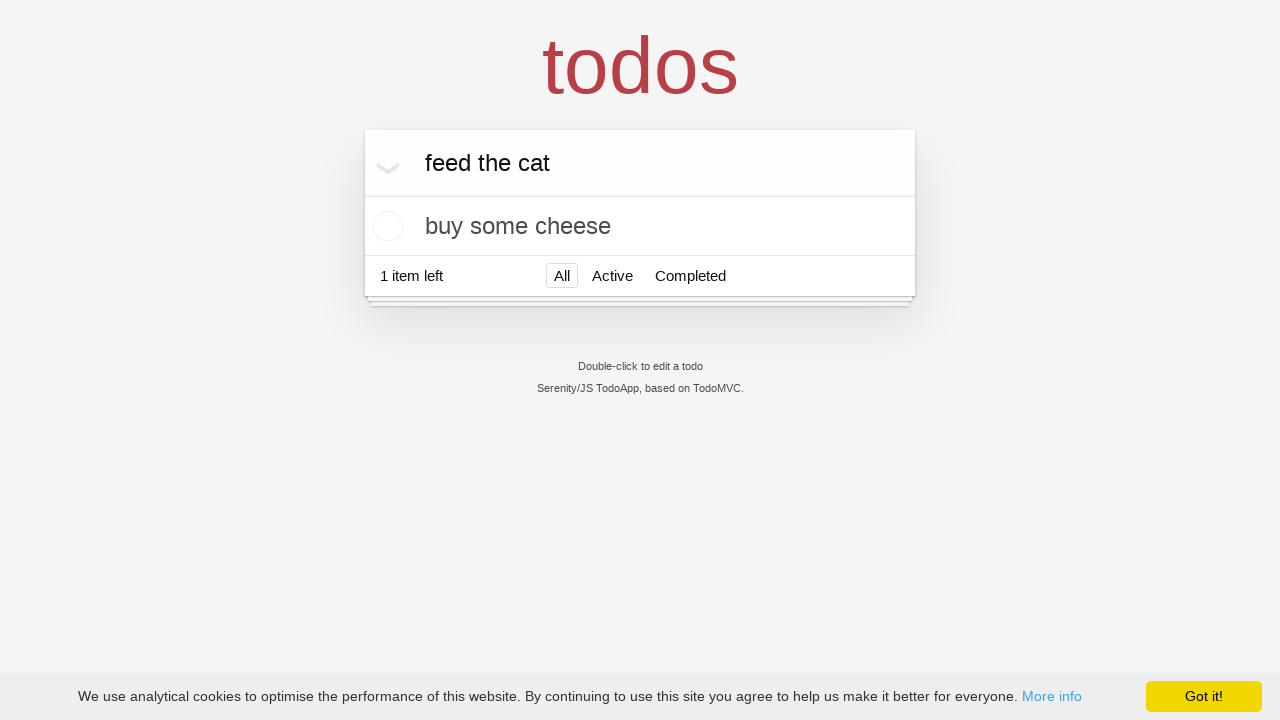

Pressed Enter to create second todo item on .new-todo
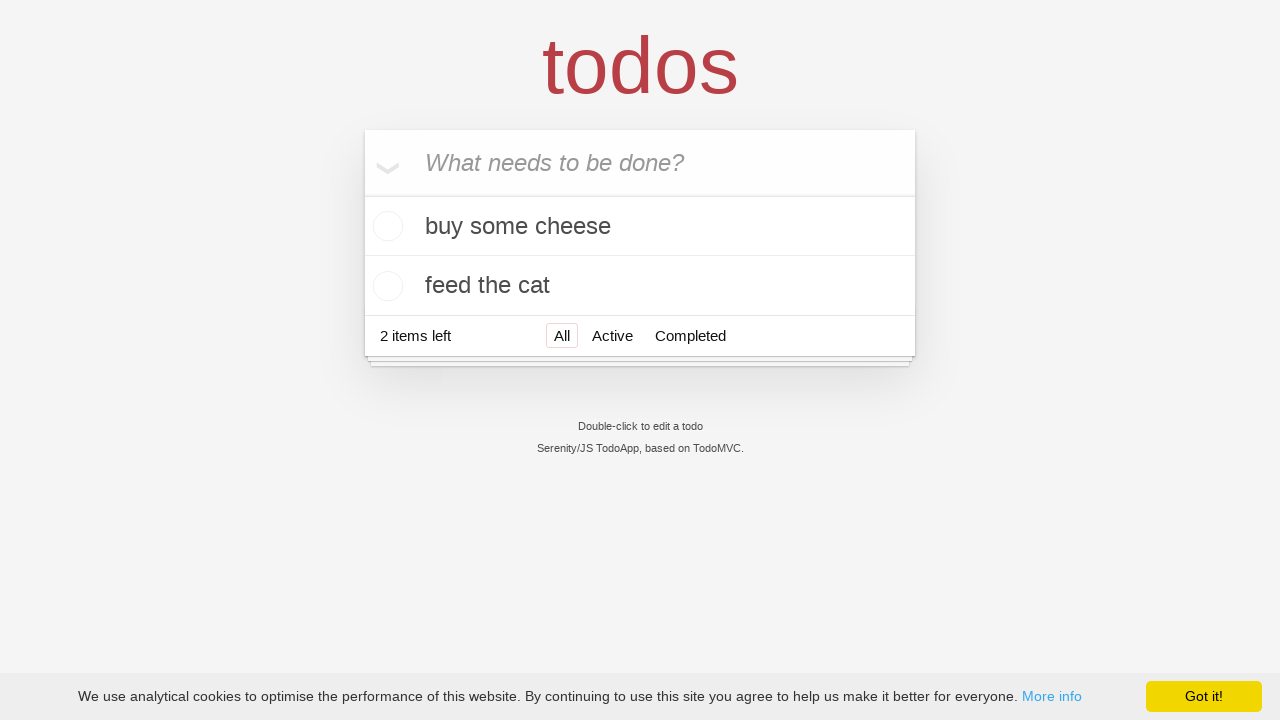

Filled new-todo input with 'book a doctors appointment' on .new-todo
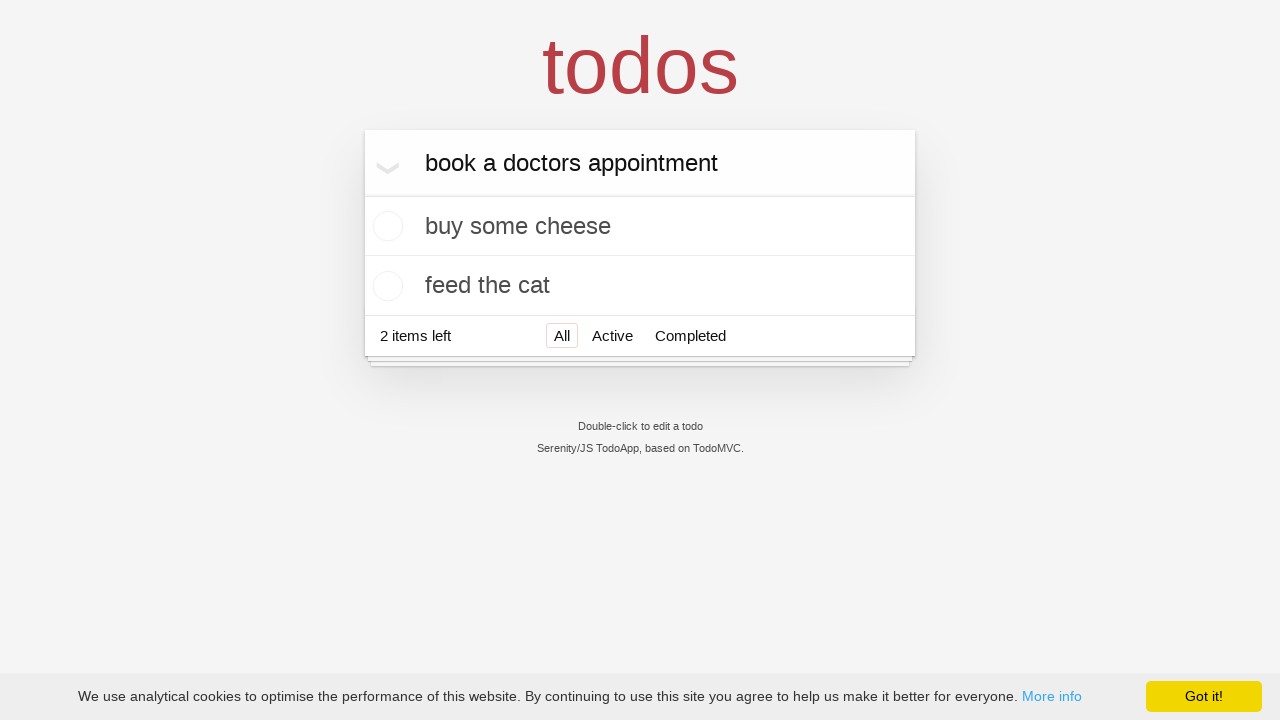

Pressed Enter to create third todo item on .new-todo
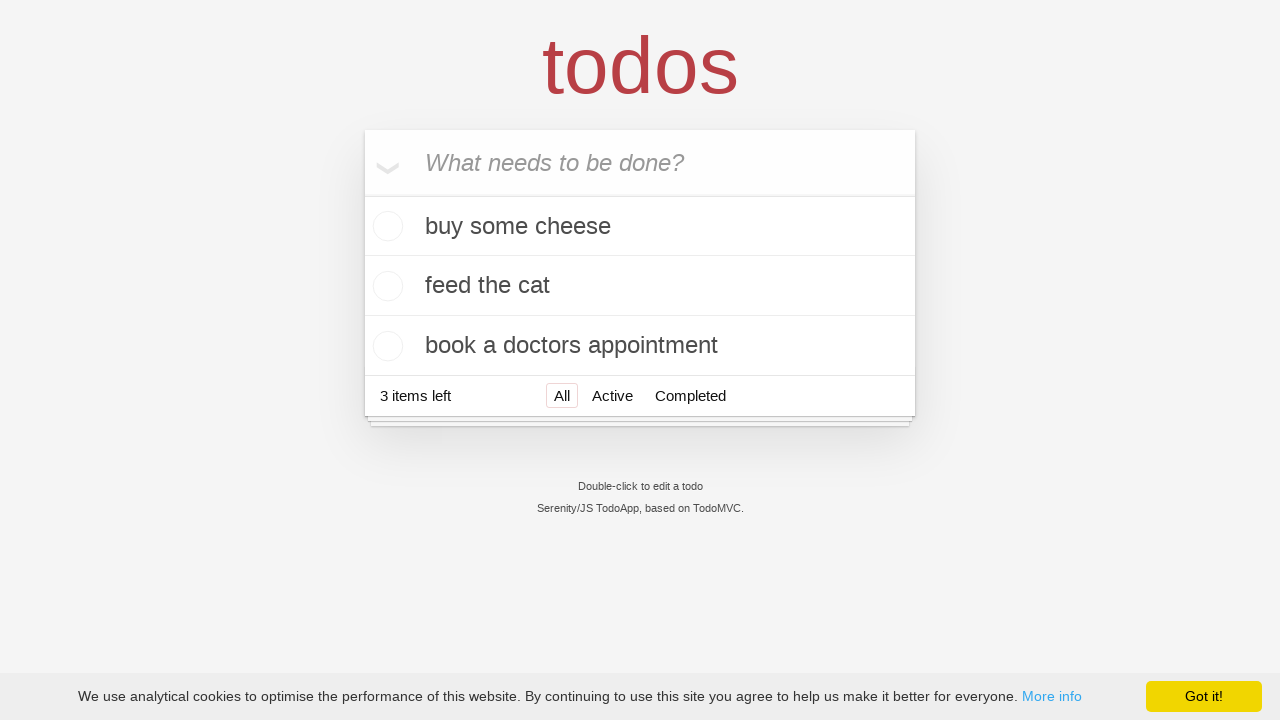

Waited for all 3 todo items to appear in the list
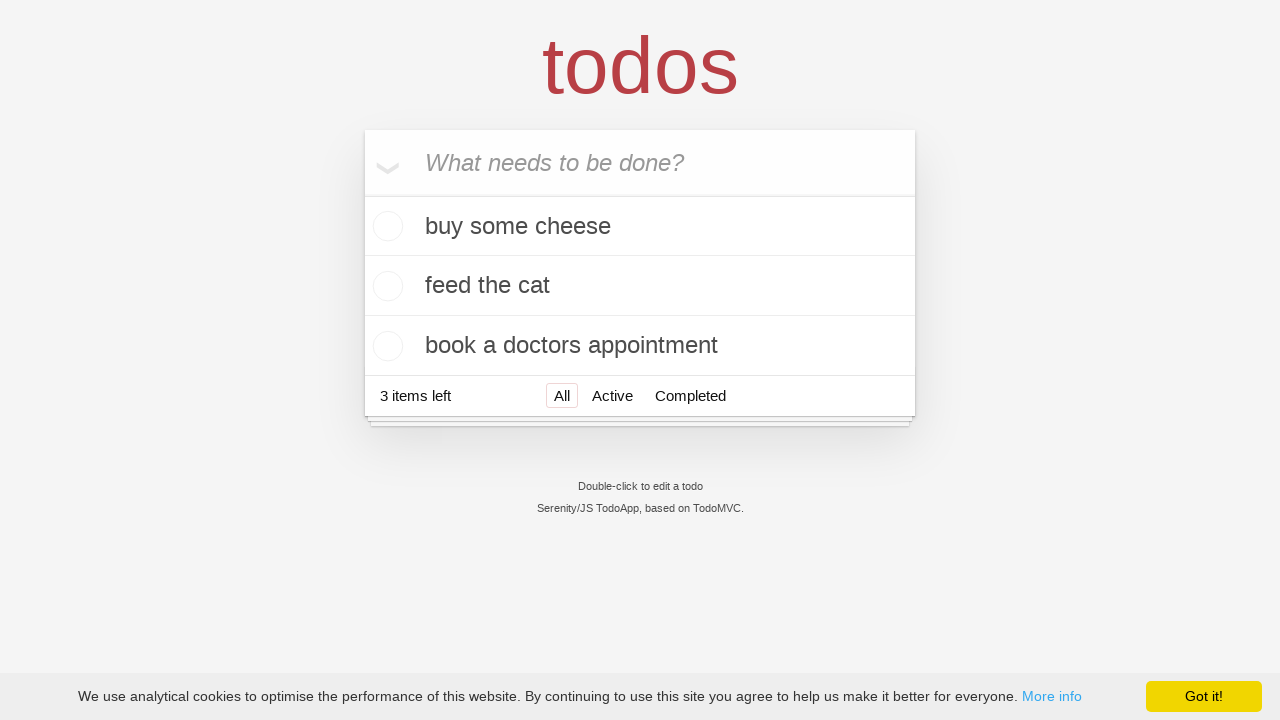

Double-clicked on the second todo item to enter edit mode at (640, 286) on .todo-list li >> nth=1
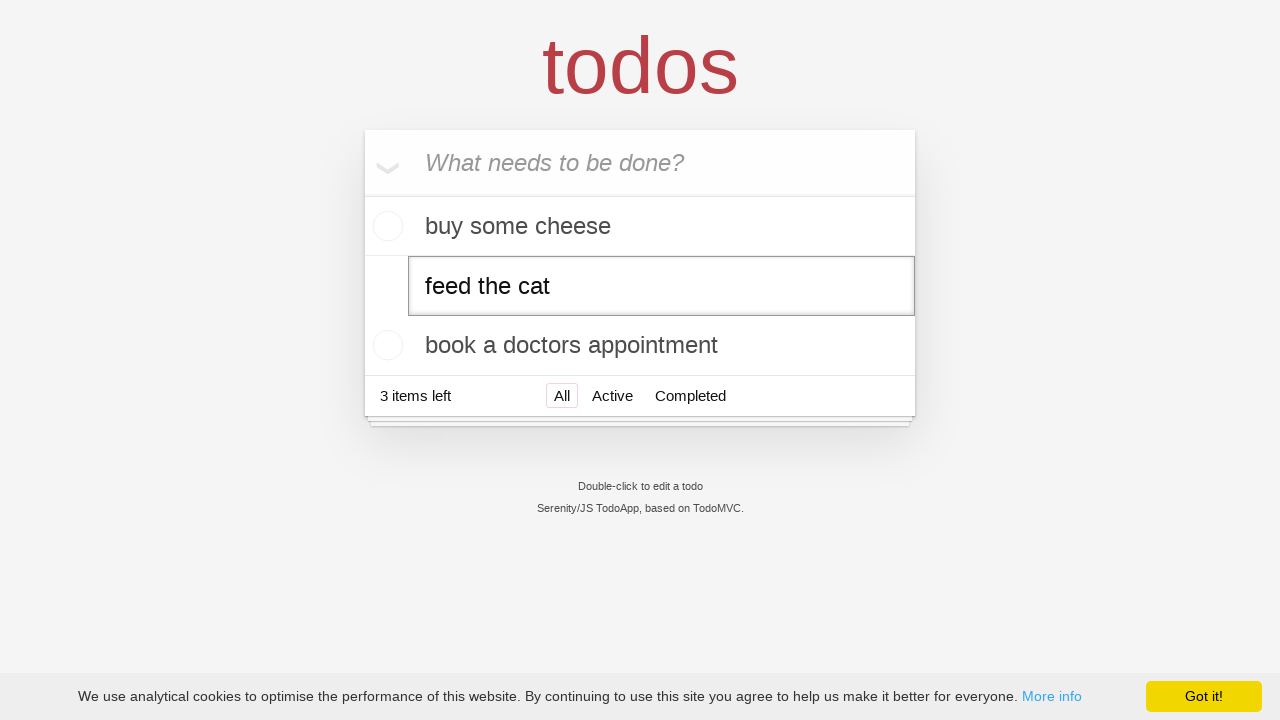

Filled edit field with new text 'buy some sausages' on .todo-list li >> nth=1 >> .edit
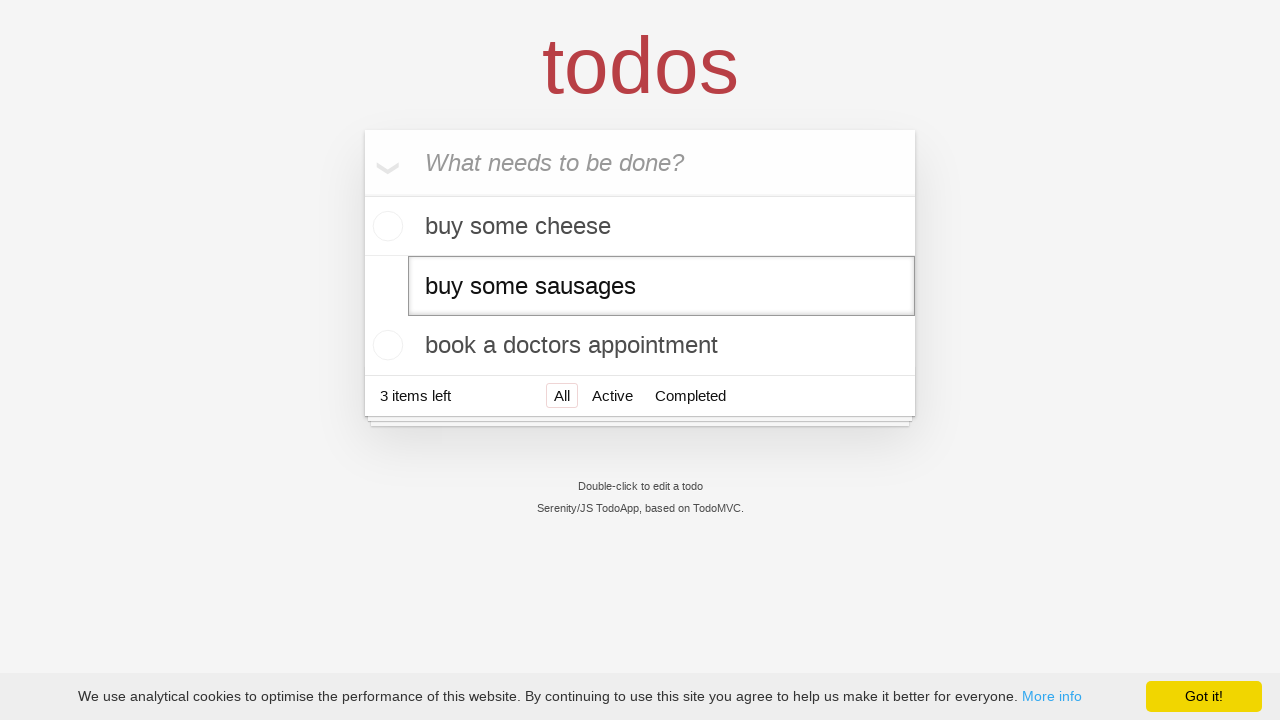

Pressed Enter to confirm the edit and save the new todo text on .todo-list li >> nth=1 >> .edit
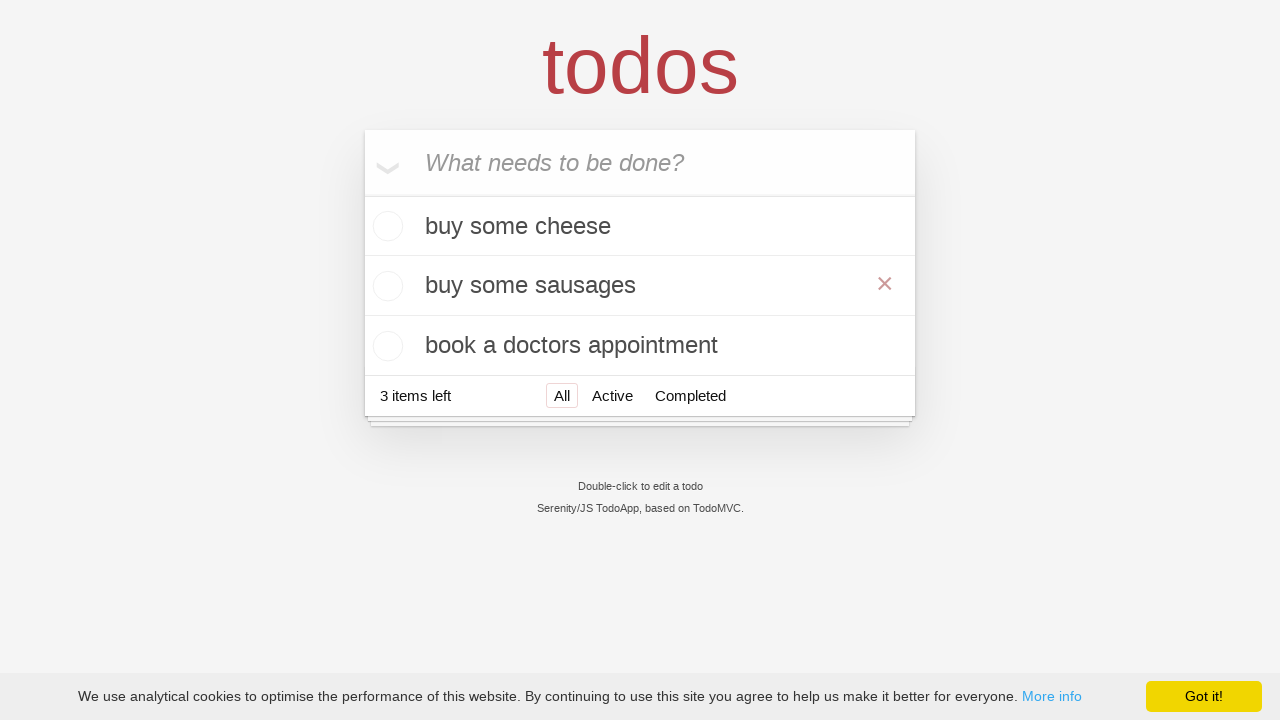

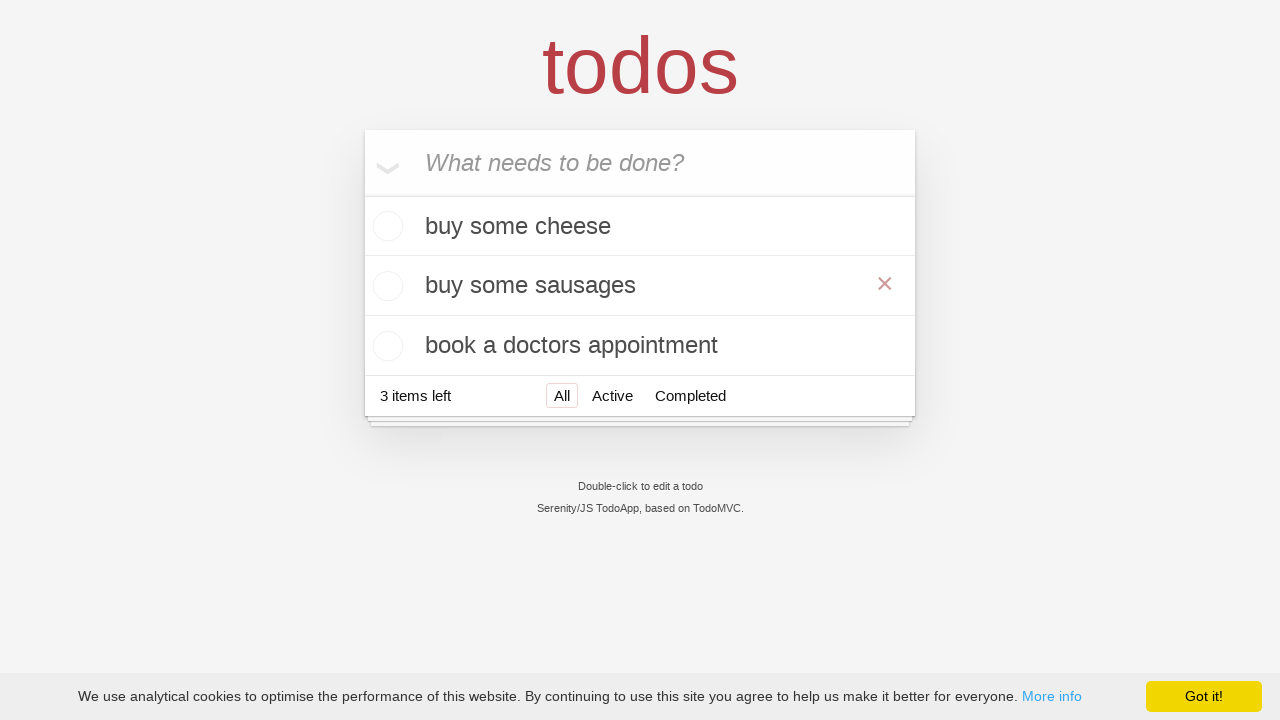